Tests timeout exception handling by clicking a button and waiting only 2 seconds for an element that takes longer to appear

Starting URL: http://the-internet.herokuapp.com/dynamic_loading/1

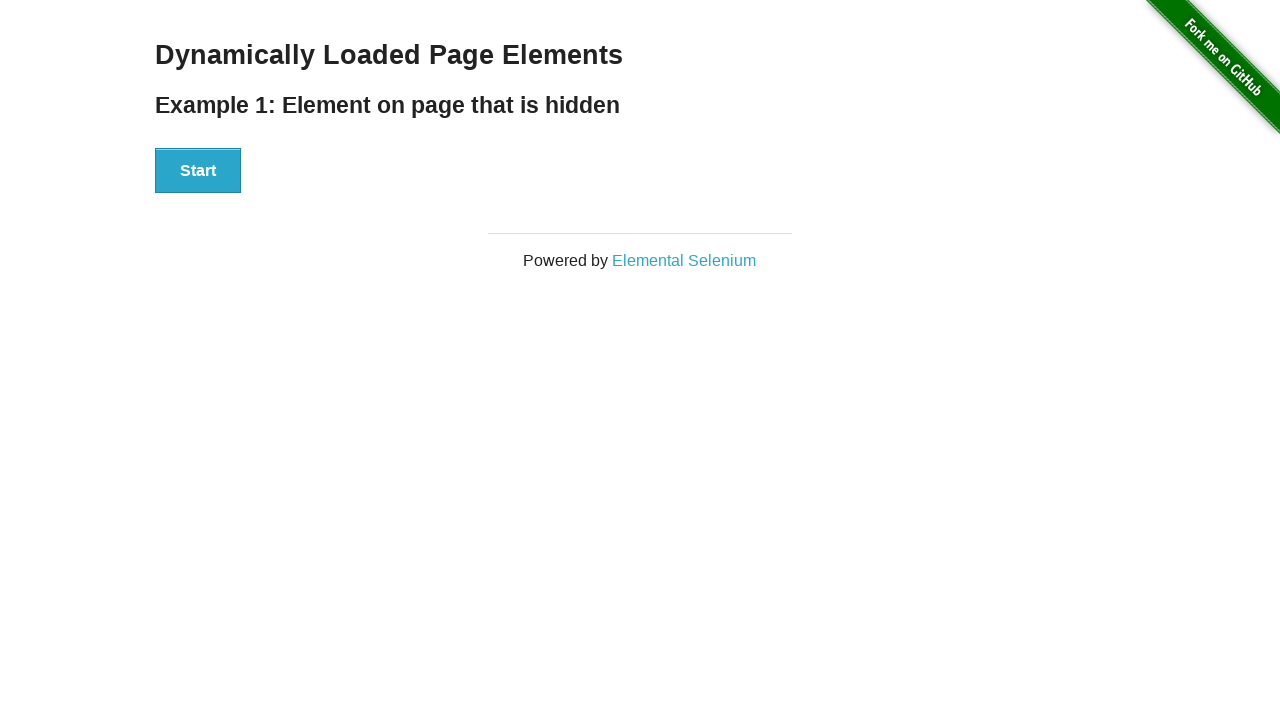

Navigated to dynamic loading test page
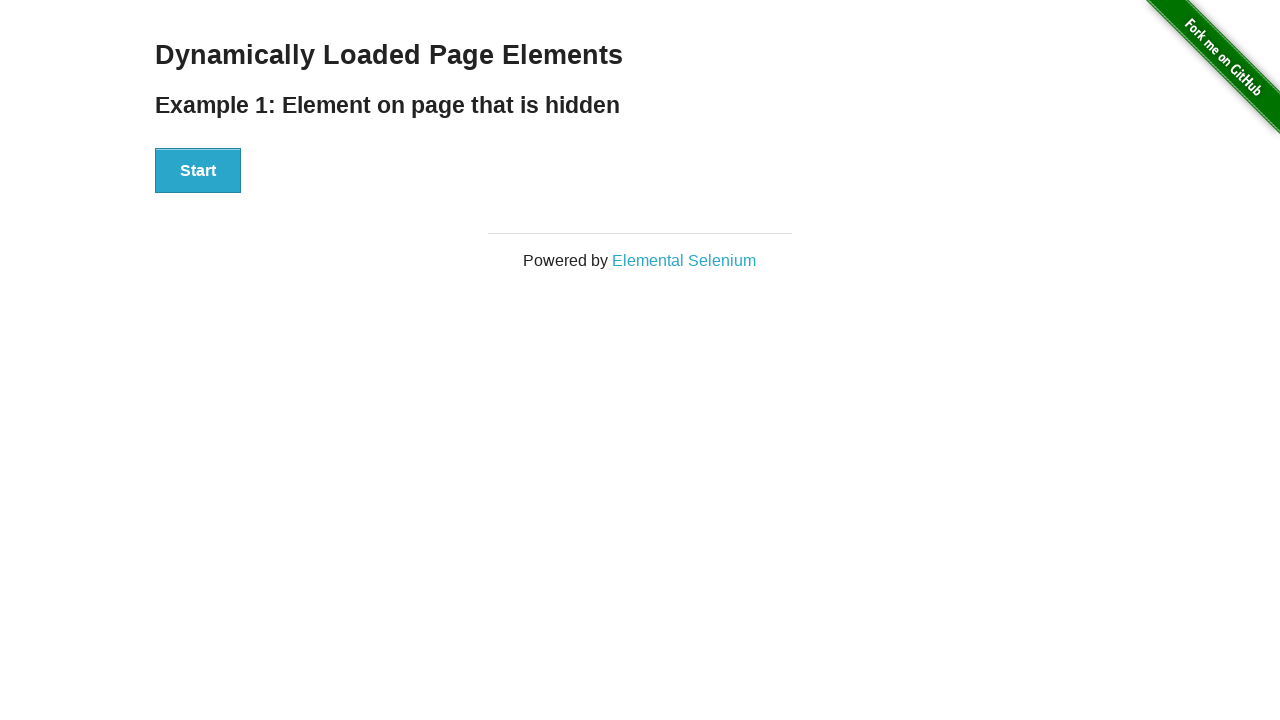

Clicked the start button at (198, 171) on xpath=//div[@id='start']/button
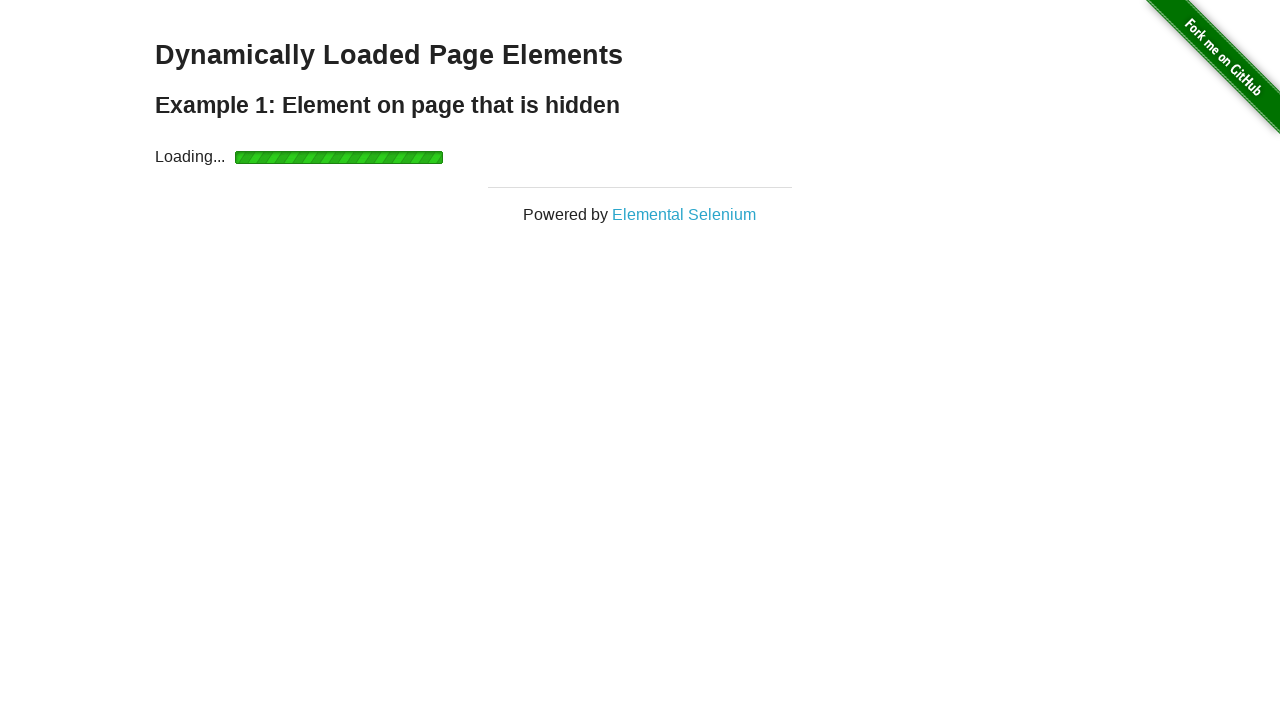

Timeout exception caught: Page.wait_for_selector: Timeout 2000ms exceeded.
Call log:
  - waiting for locator("#finish") to be visible
  -     9 × locator resolved to hidden <div id="finish">…</div>

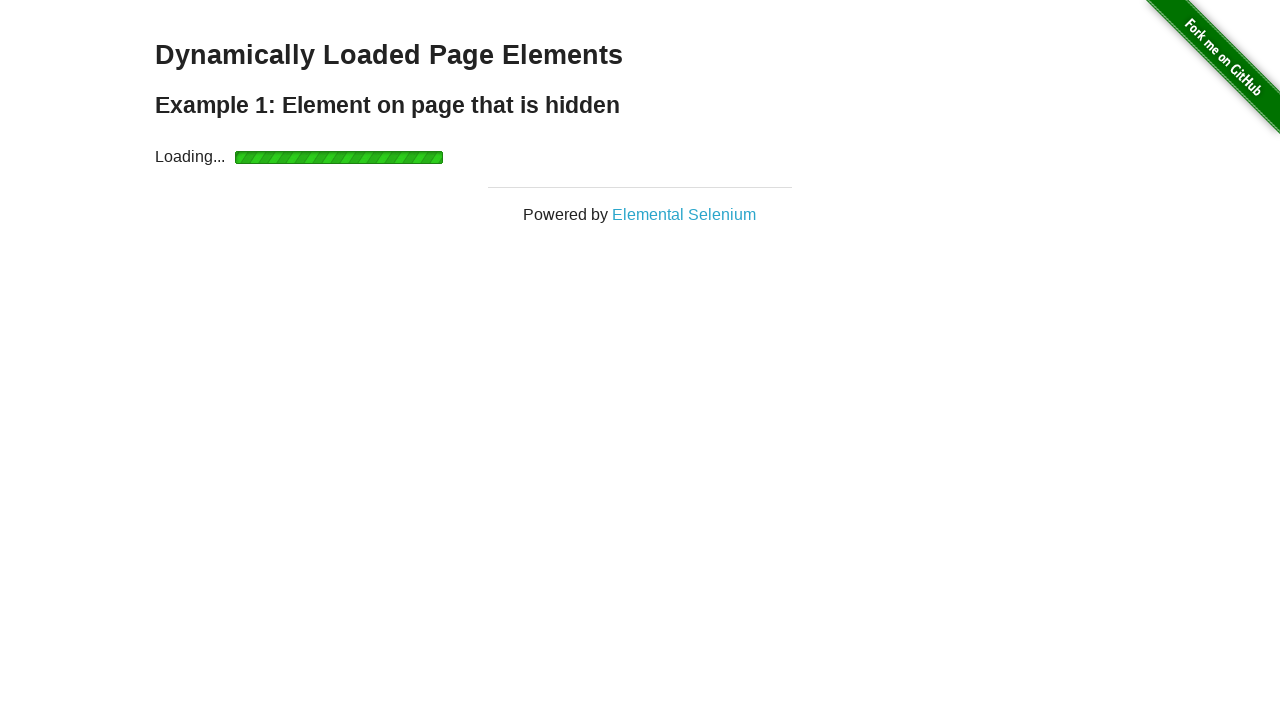

Waited additional 3 seconds for element to appear
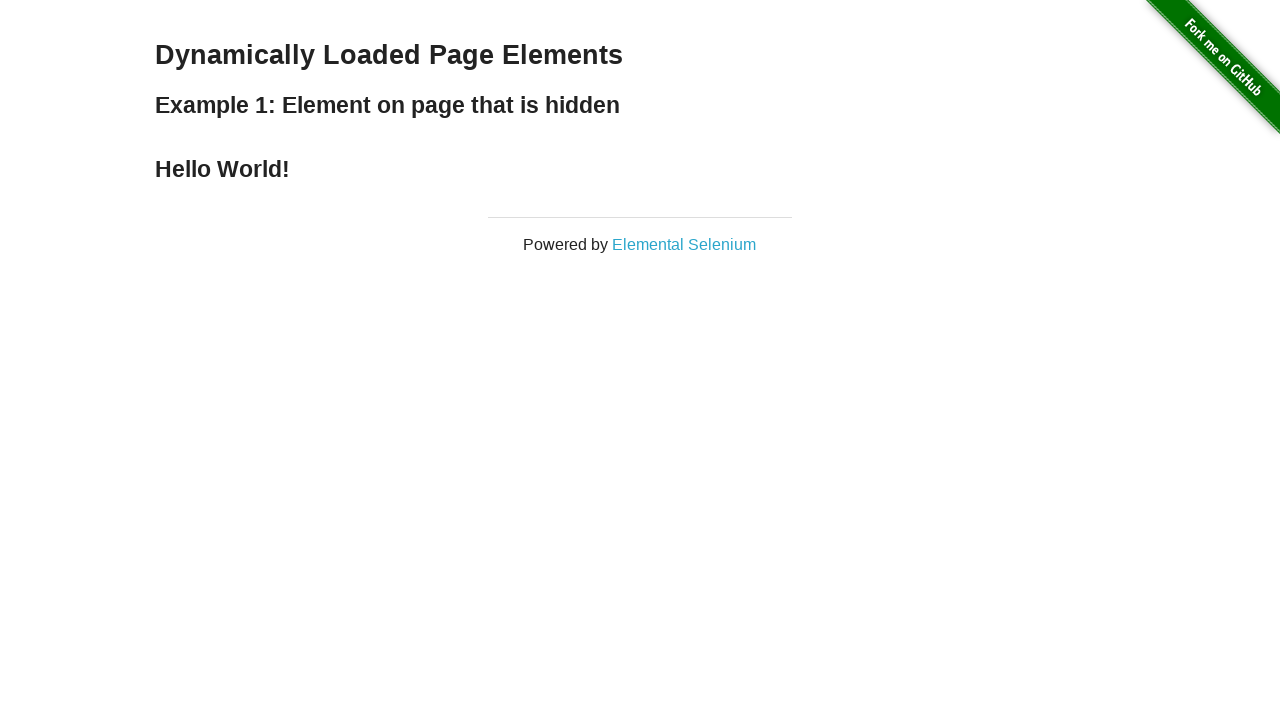

Retrieved text content from finish element
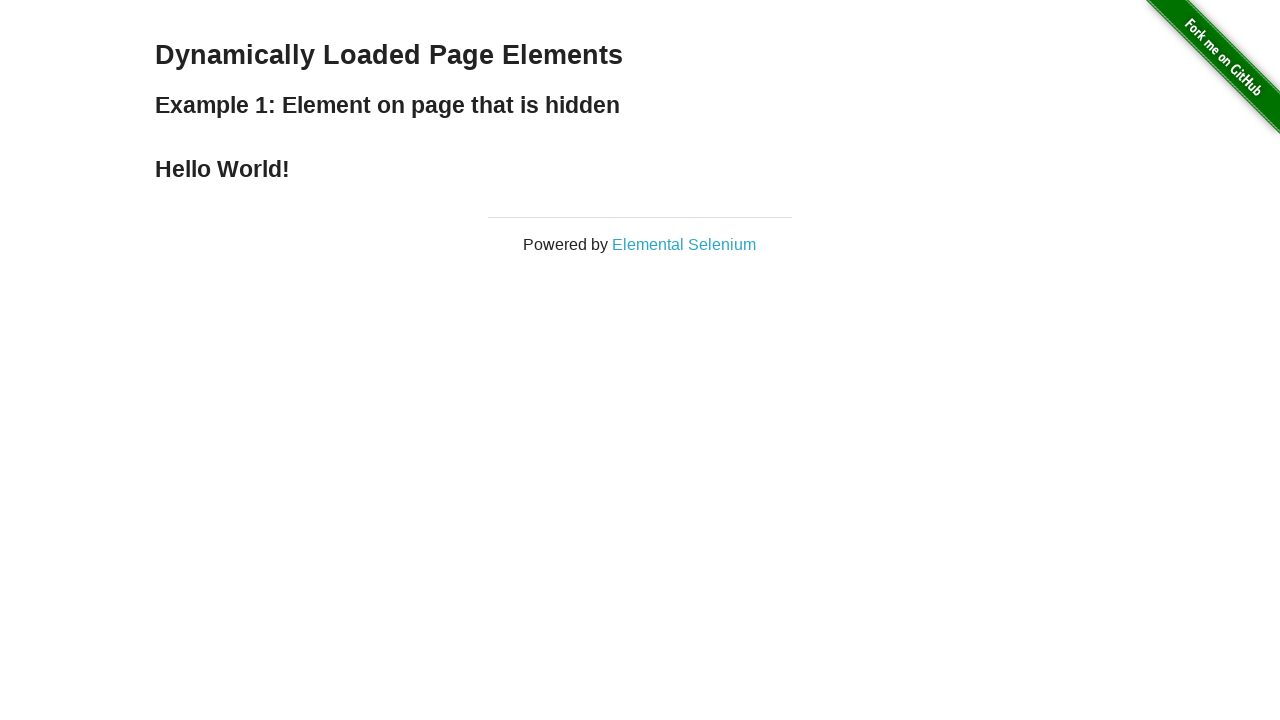

Assertion passed: 'Hello World!' found in finish text
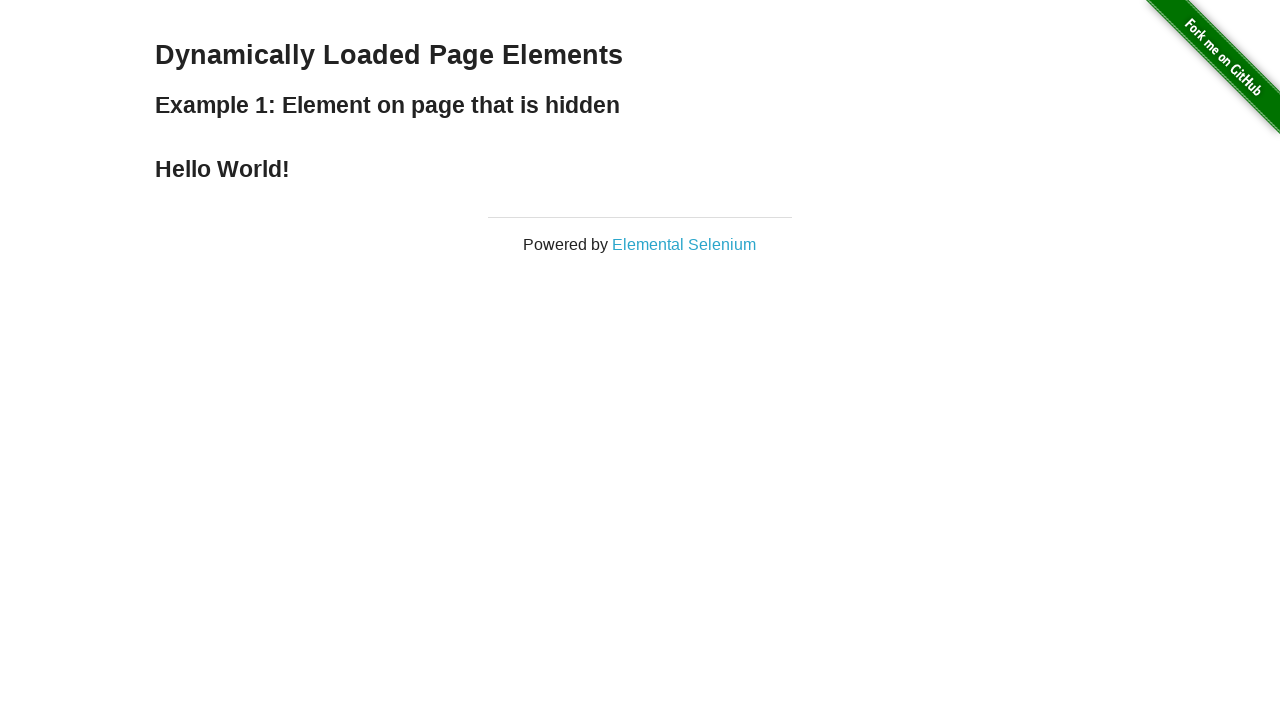

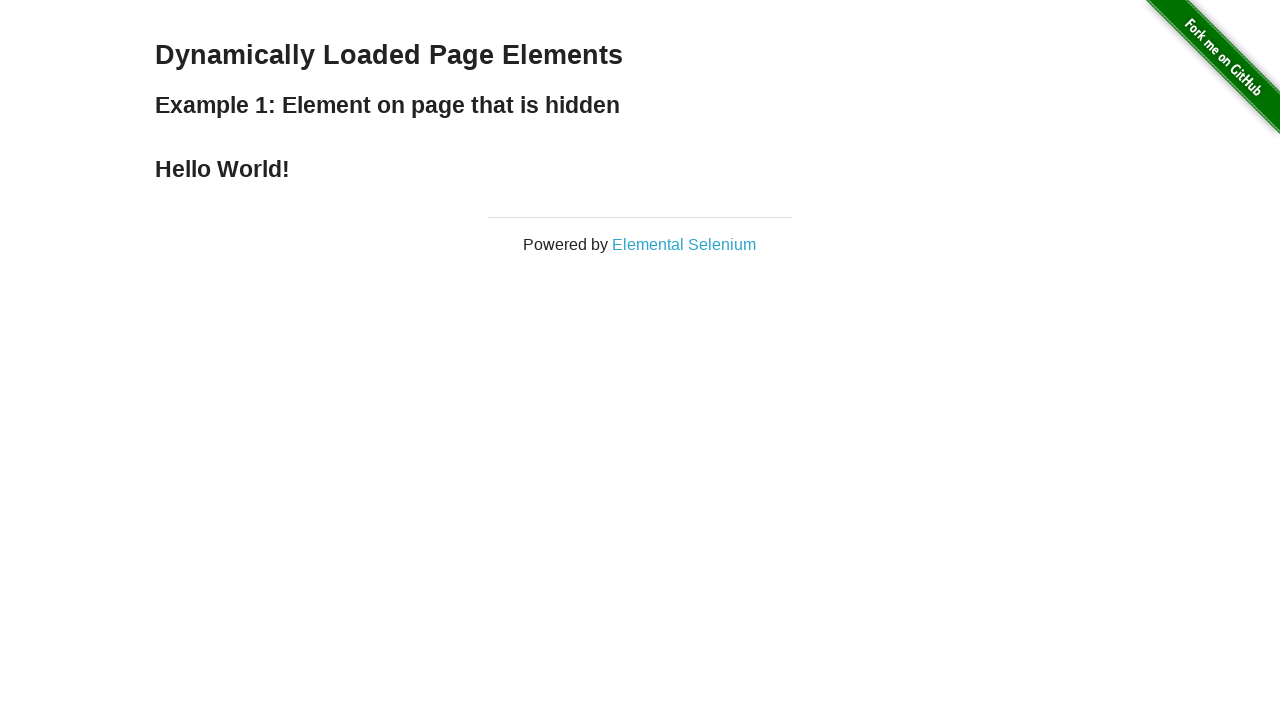